Tests custom radio button selection on Angular Material examples page by clicking Spring radio option

Starting URL: https://material.angular.io/components/radio/examples

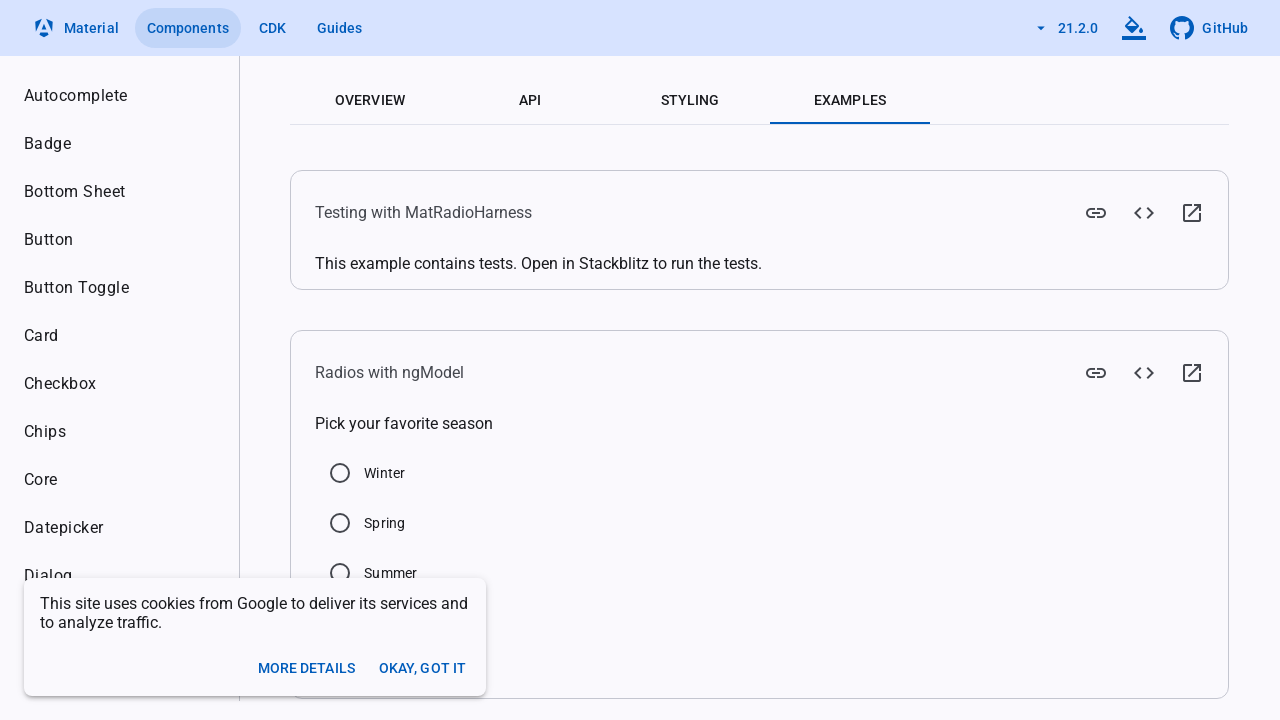

Clicked Spring radio button using JavaScript evaluation
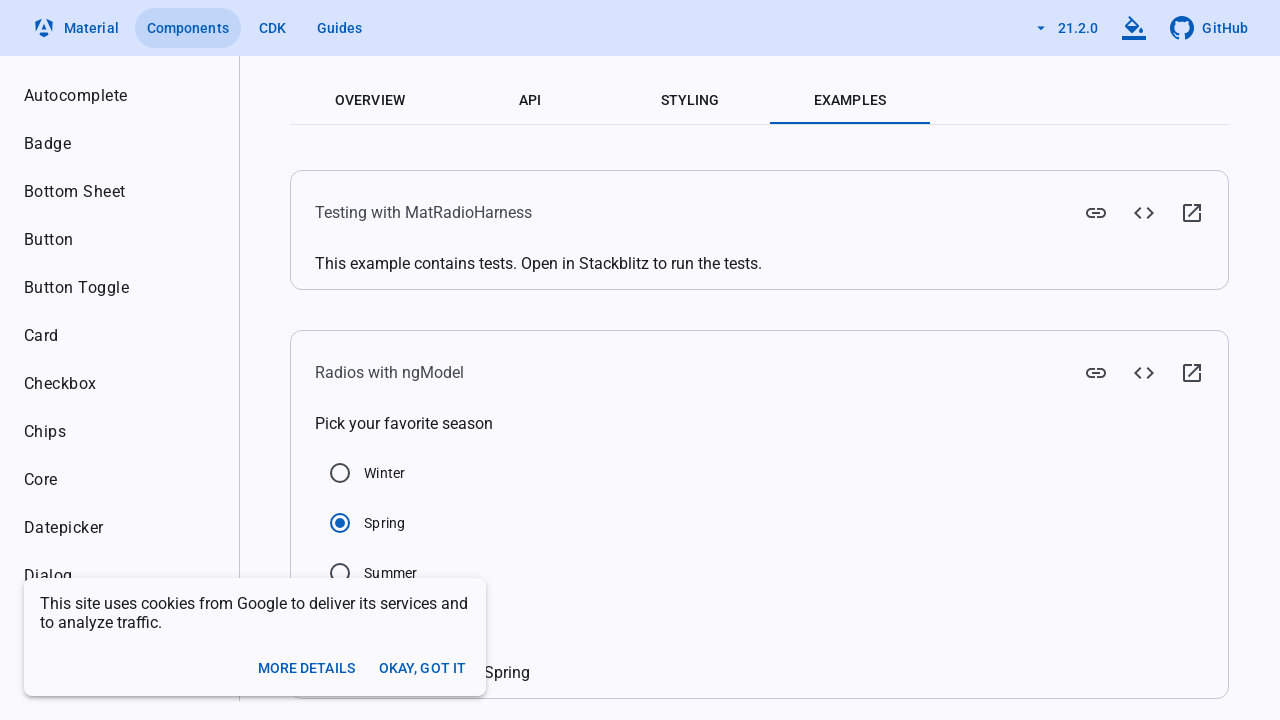

Verified that Spring radio button is checked
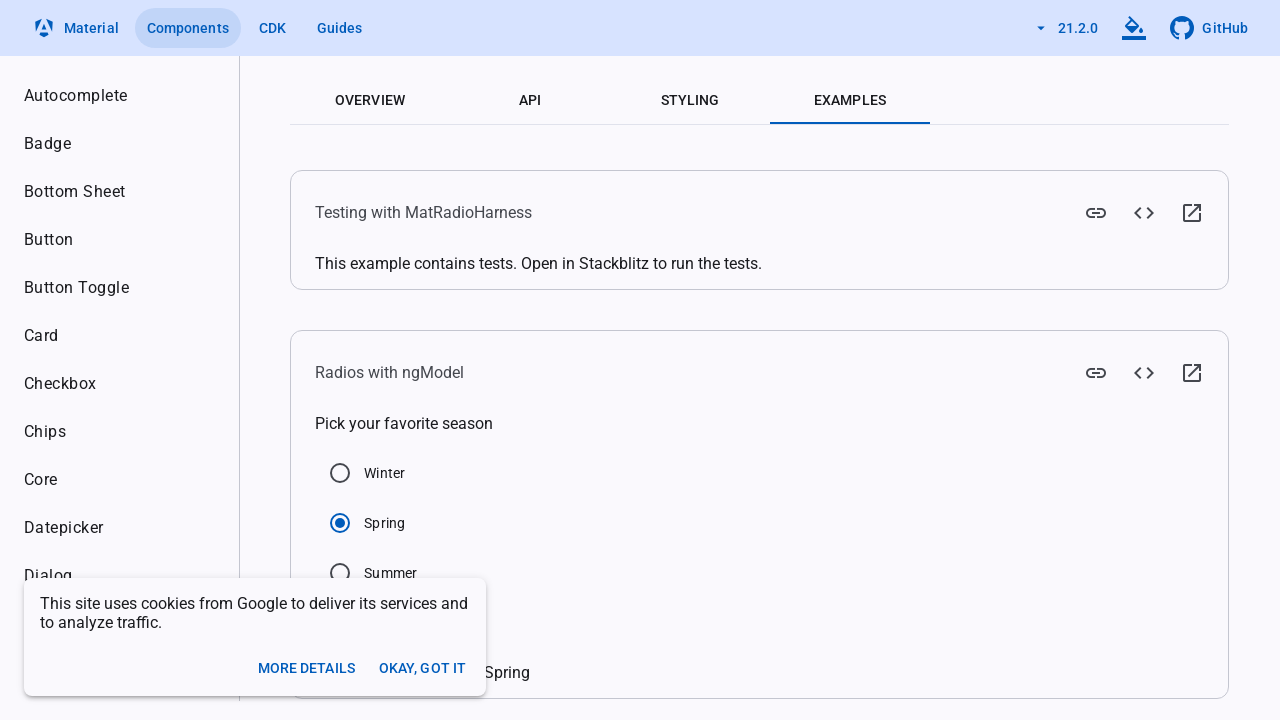

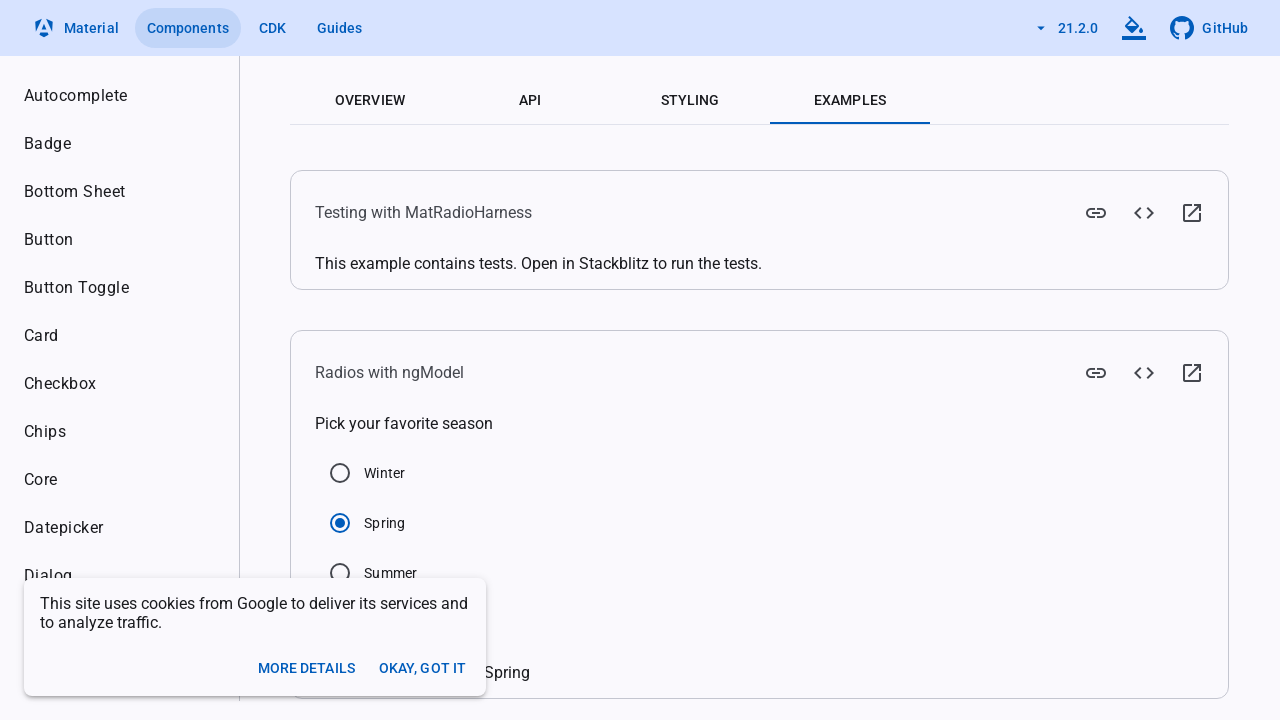